Tests opening a new browser tab functionality by finding a link on the page, extracting its URL, opening a new tab, and navigating to that URL in the new tab.

Starting URL: https://omayo.blogspot.com/

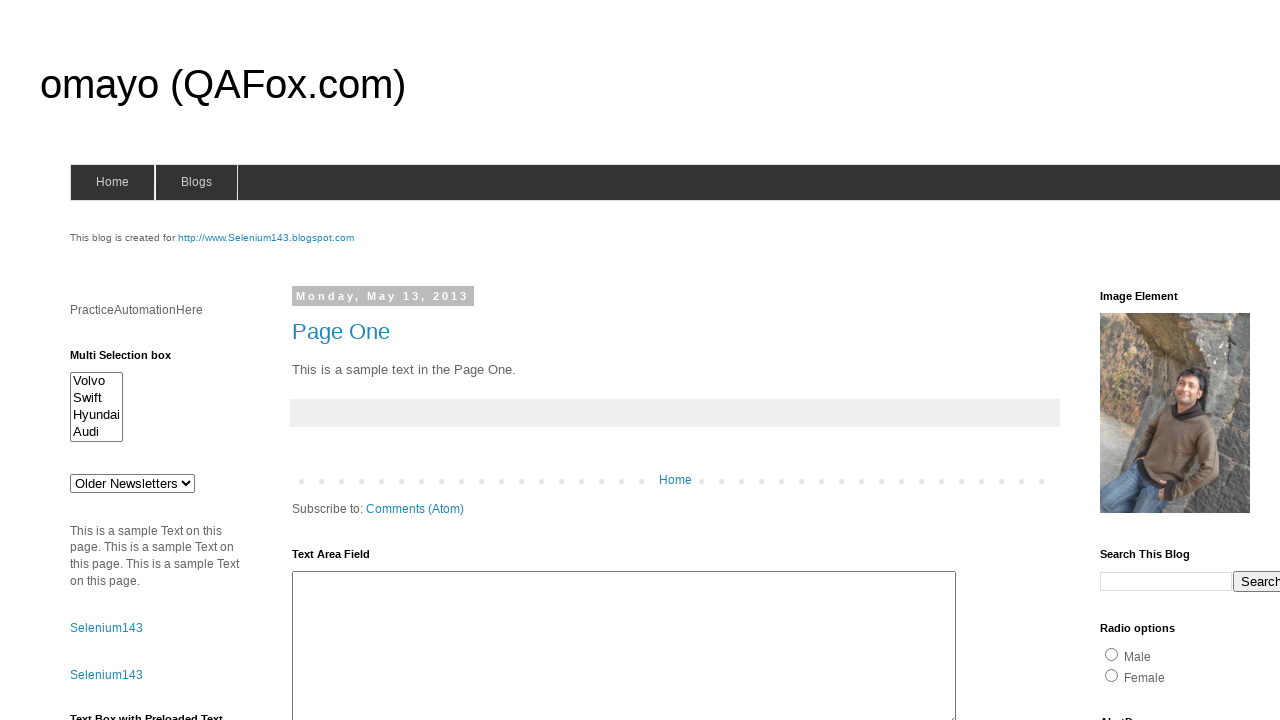

Located jqueryui link on the page
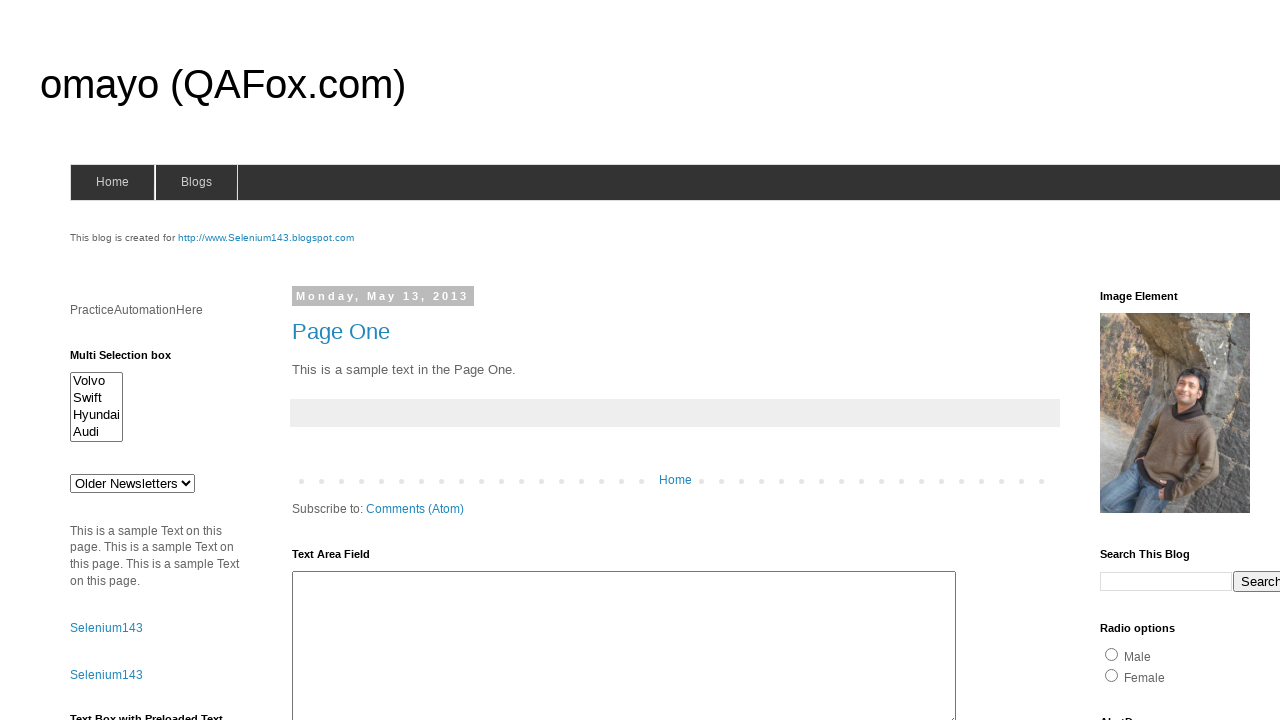

Extracted href attribute from jqueryui link
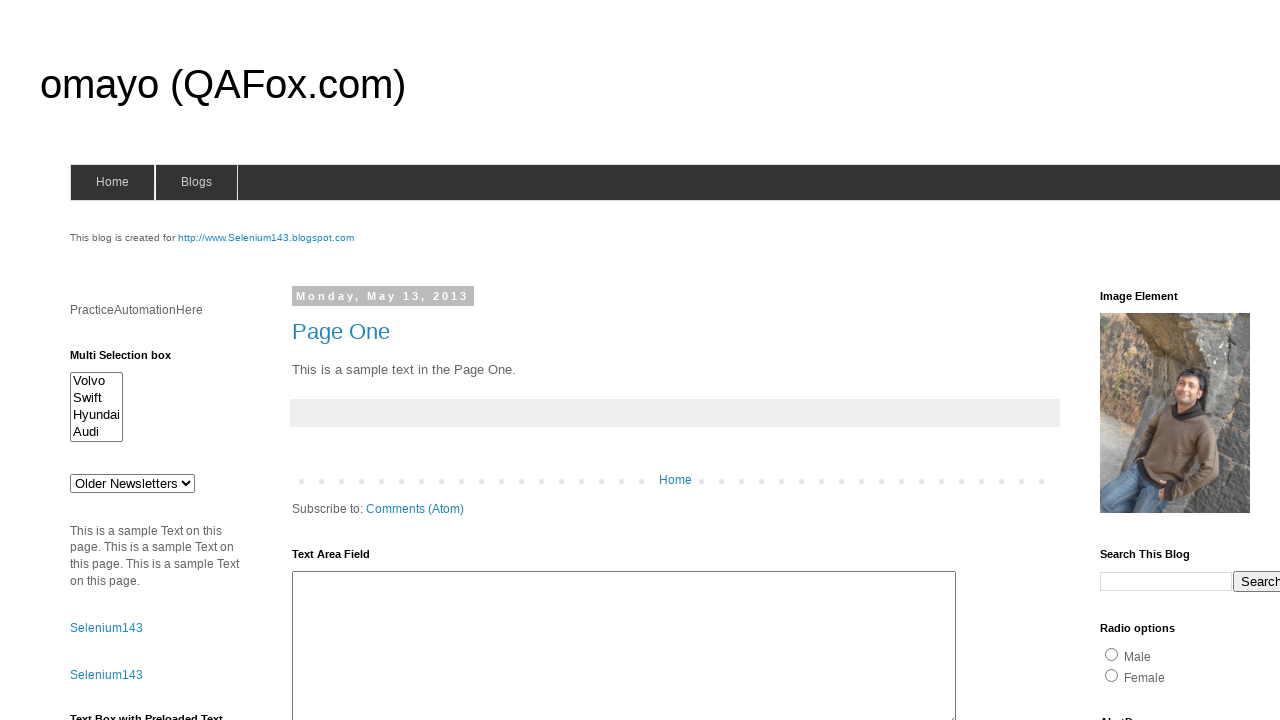

Opened a new browser tab
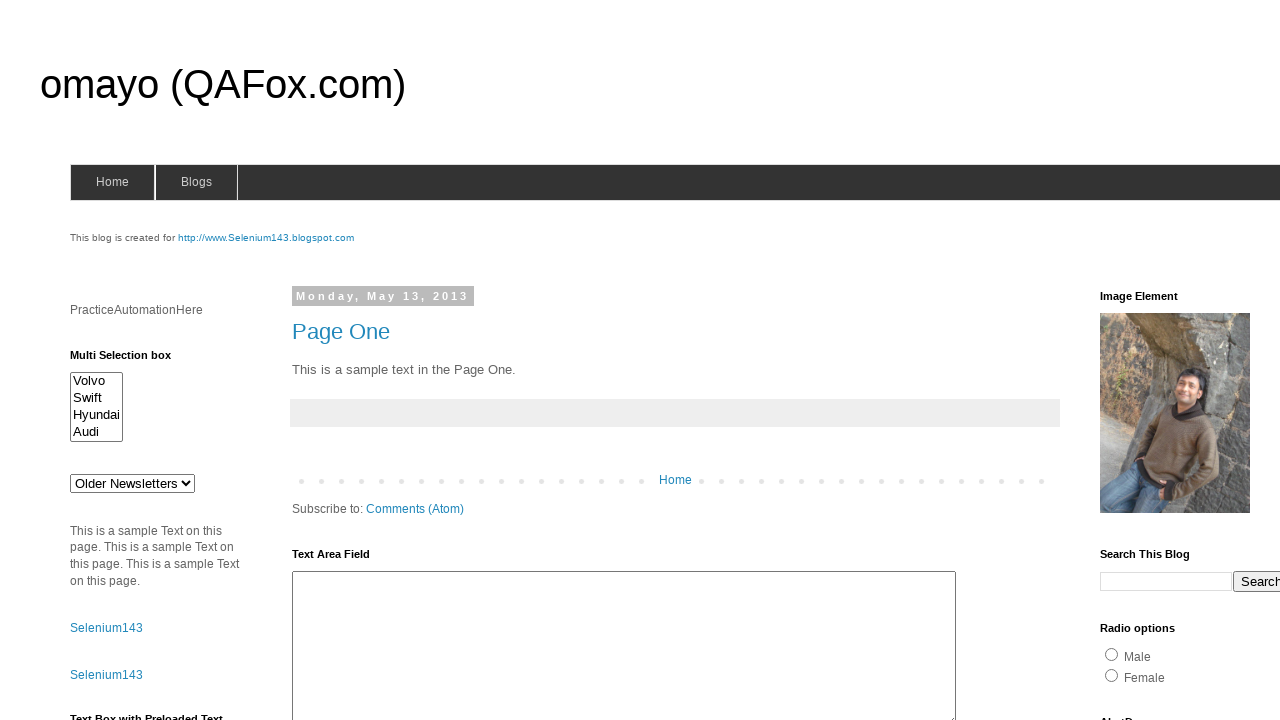

Navigated to extracted URL in new tab: http://jqueryui.com/
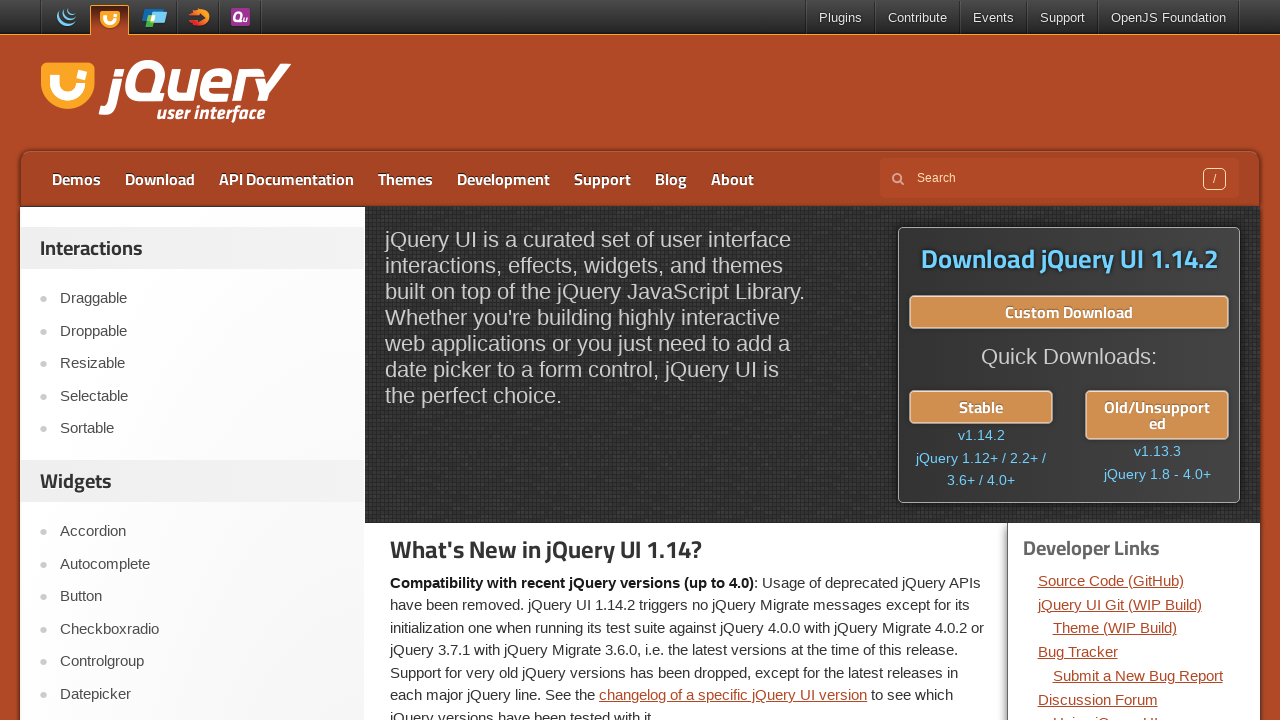

New page DOM content loaded successfully
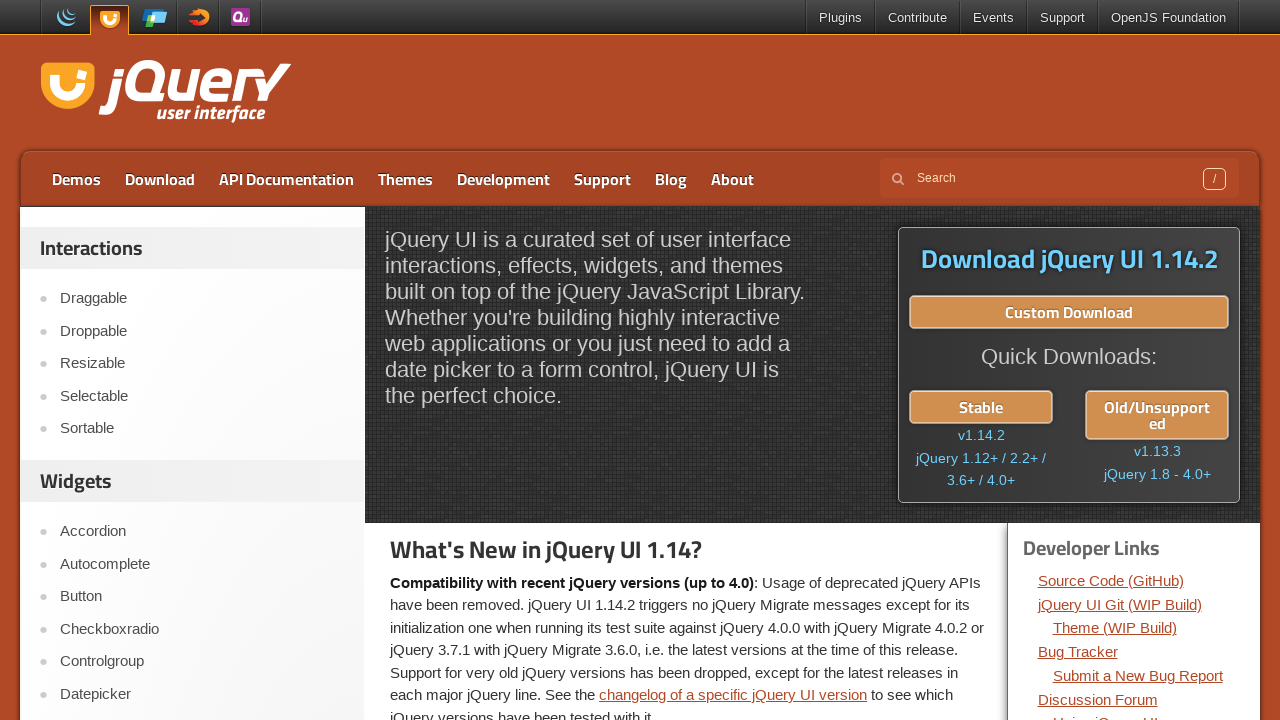

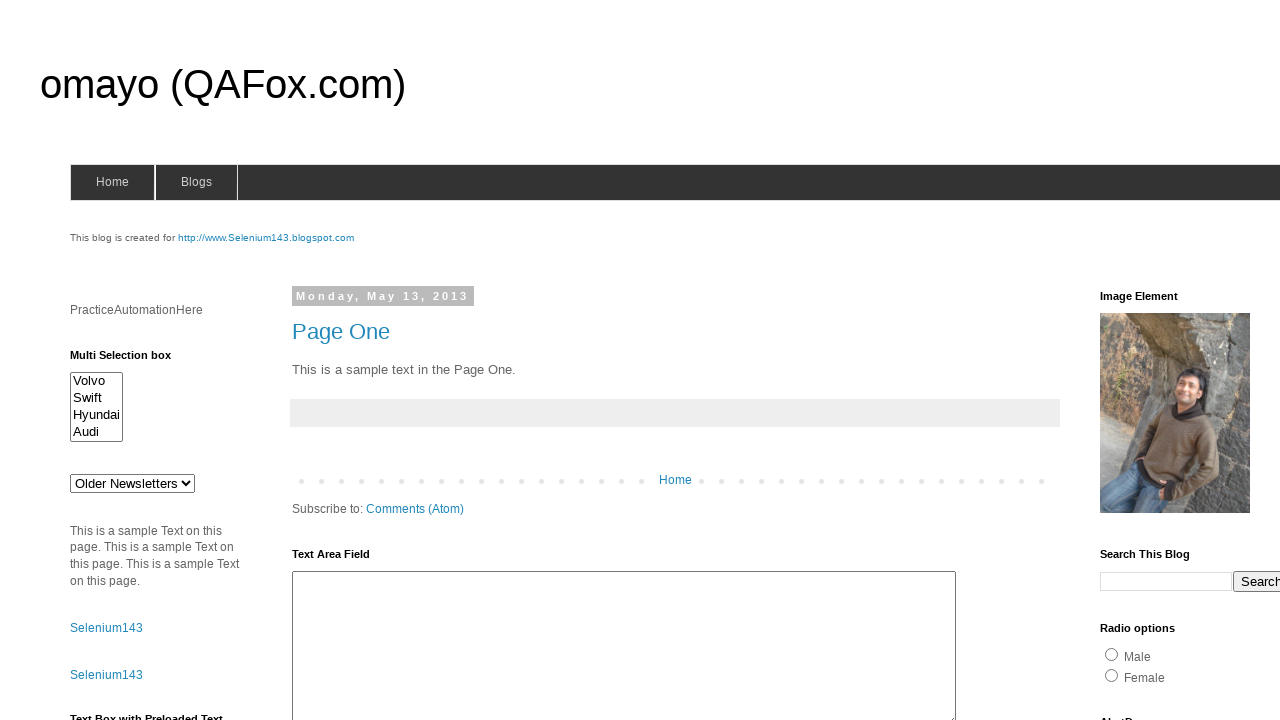